Tests JavaScript alert handling by interacting with information alerts, confirmation dialogs, and prompt alerts on a demo page

Starting URL: https://the-internet.herokuapp.com/javascript_alerts

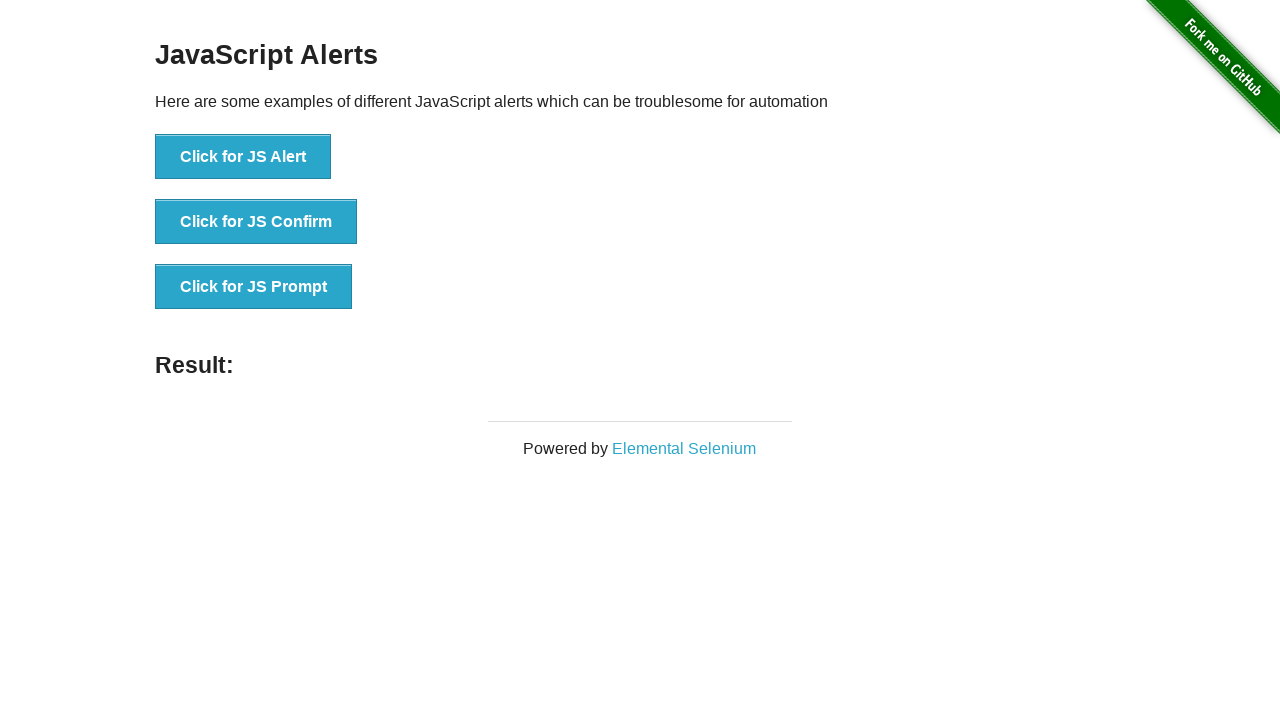

Clicked button to trigger JavaScript information alert at (243, 157) on xpath=//button[@onclick='jsAlert()']
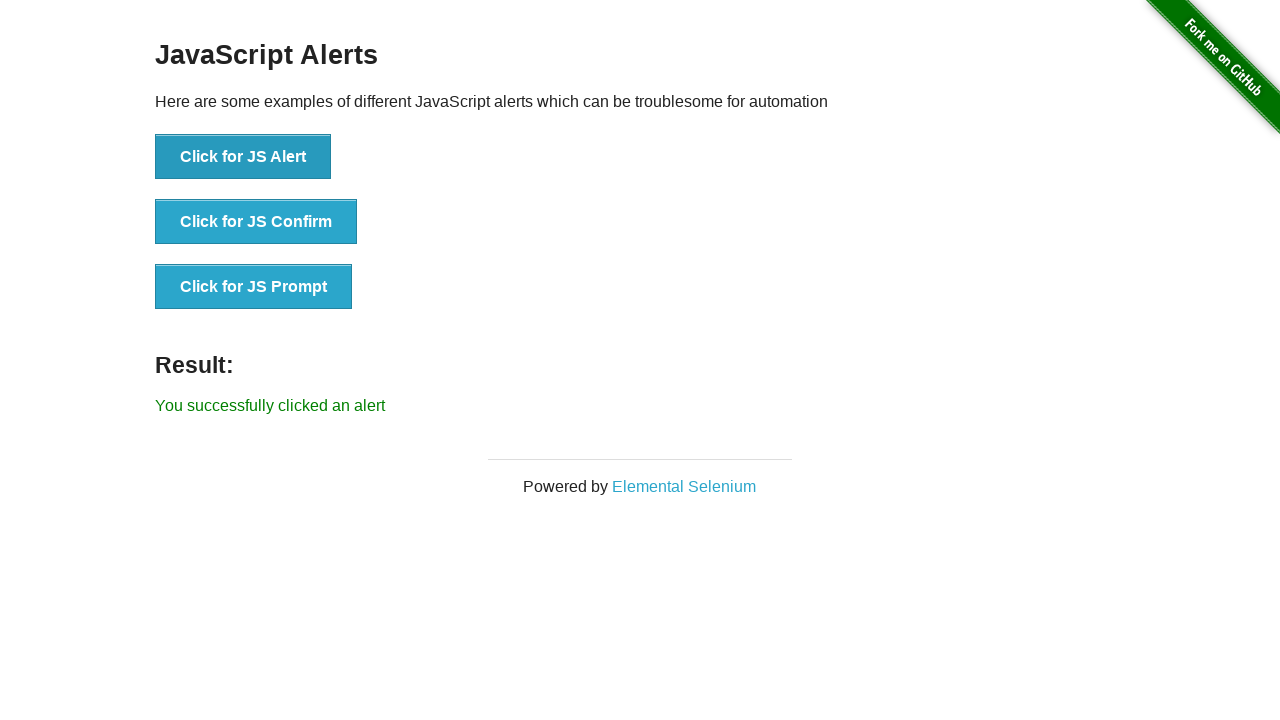

Set up dialog handler to accept information alert
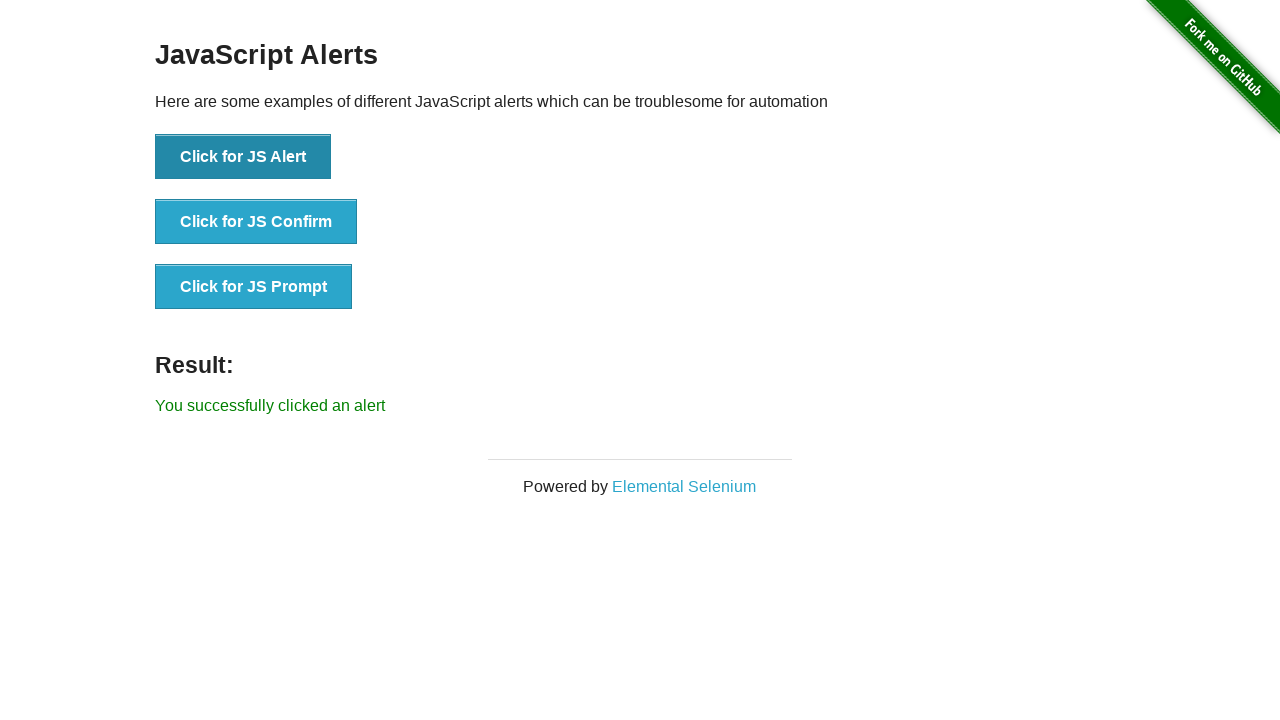

Retrieved result text after accepting information alert
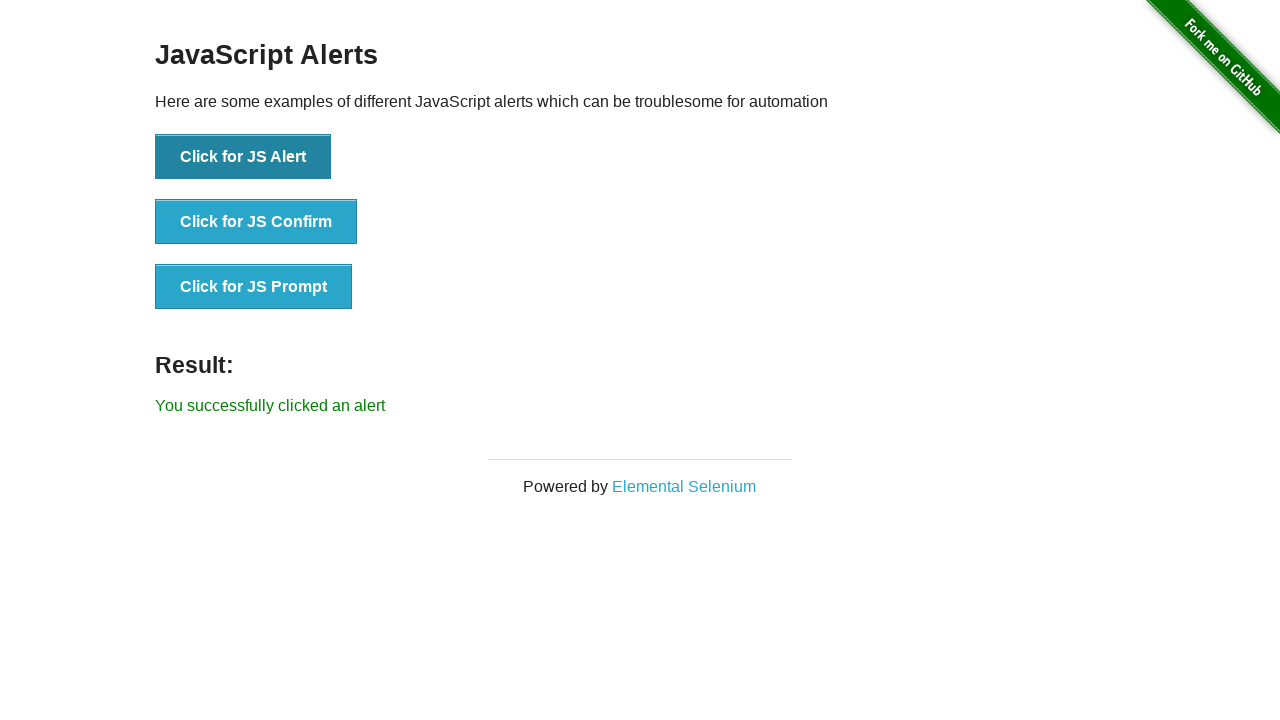

Clicked button to trigger JavaScript confirmation dialog at (256, 222) on xpath=//button[@onclick='jsConfirm()']
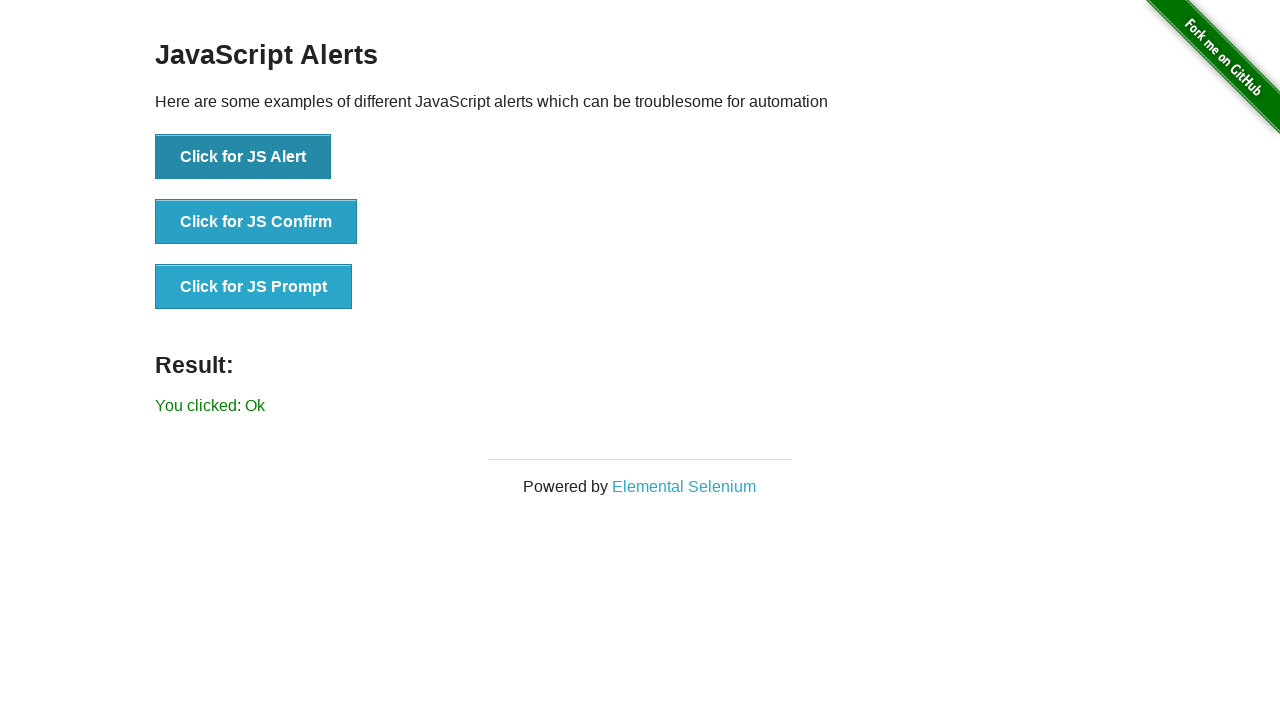

Set up dialog handler to accept confirmation dialog
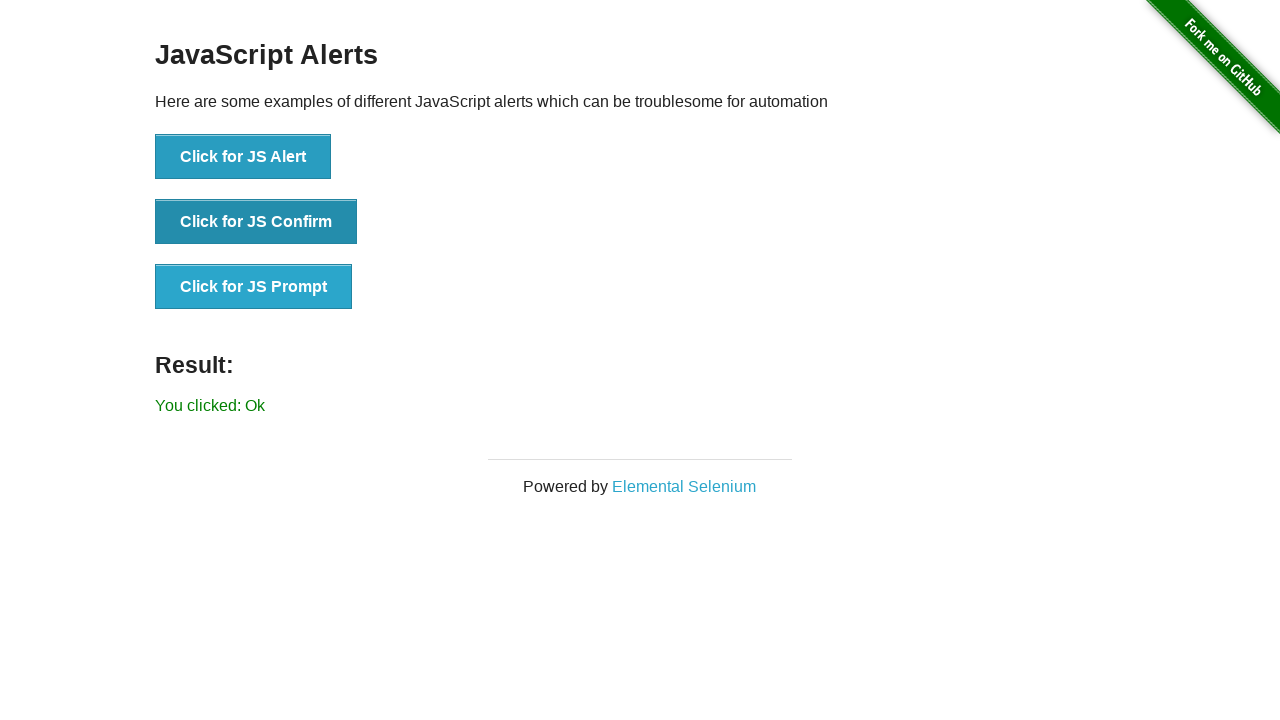

Retrieved result text after accepting confirmation dialog
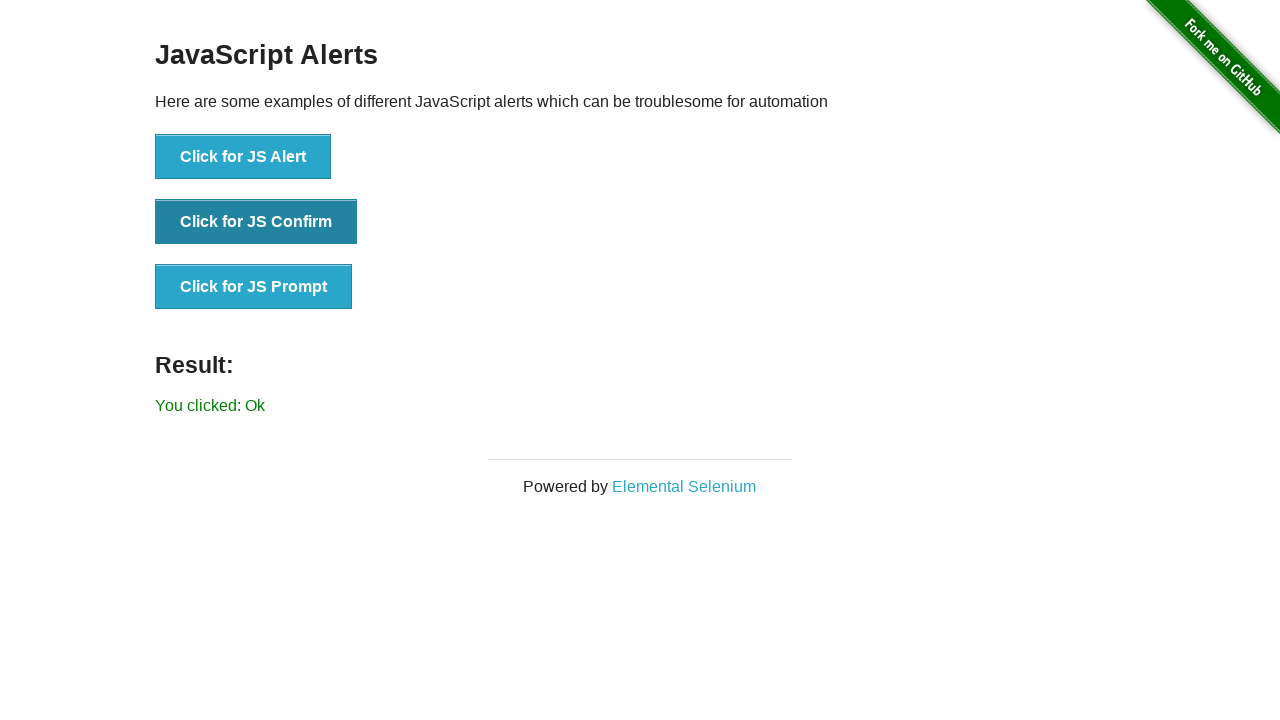

Clicked button to trigger JavaScript prompt dialog at (254, 287) on xpath=//button[@onclick='jsPrompt()']
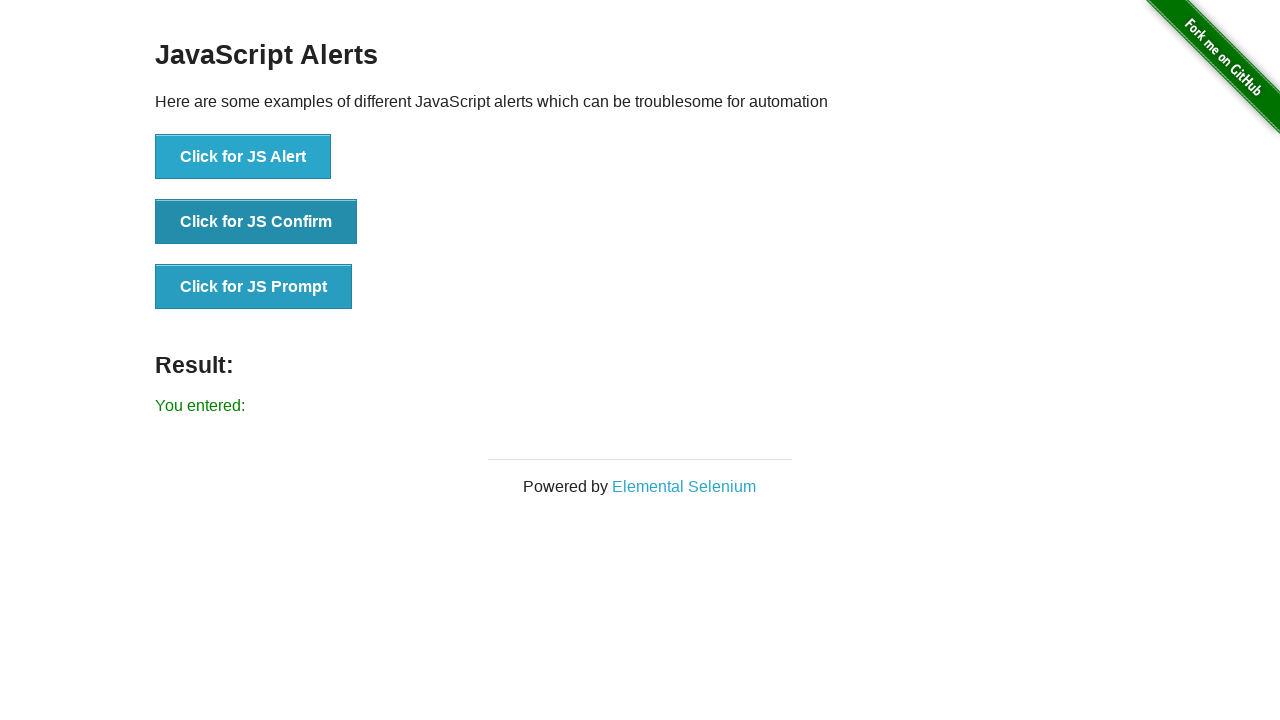

Set up dialog handler to accept prompt dialog with input 'Hi, I am Credence.'
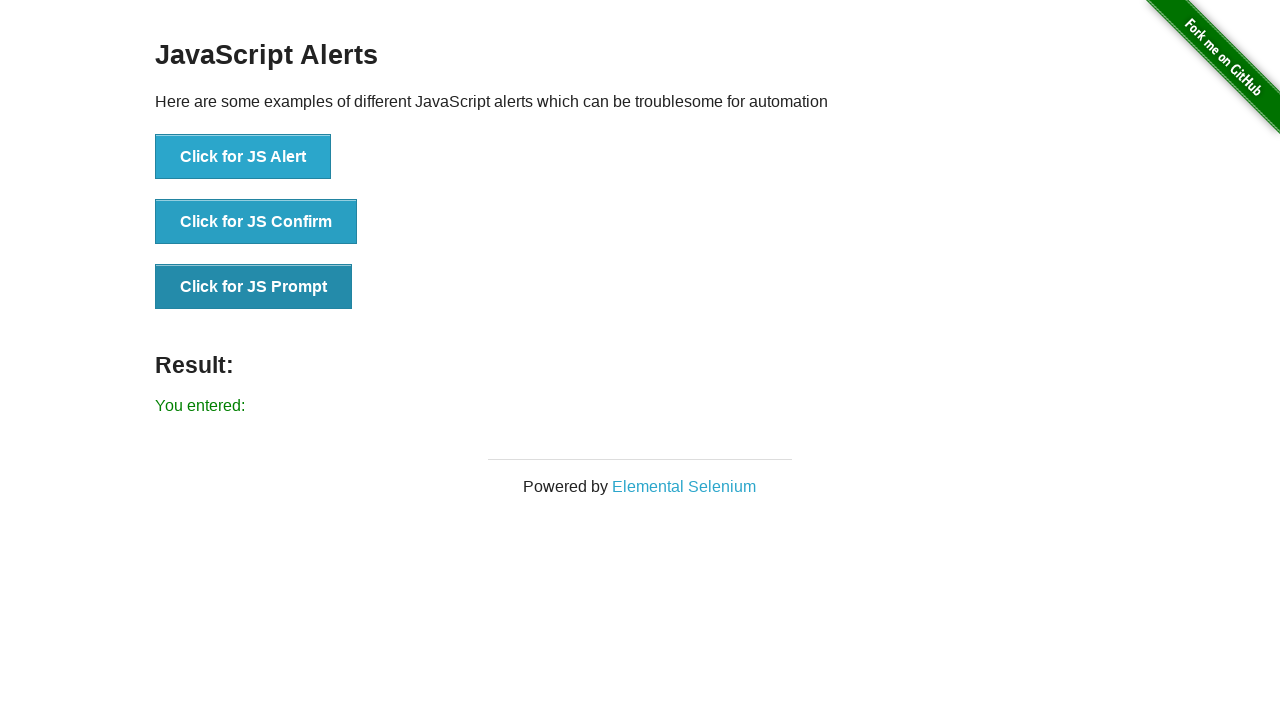

Retrieved result text after accepting prompt dialog
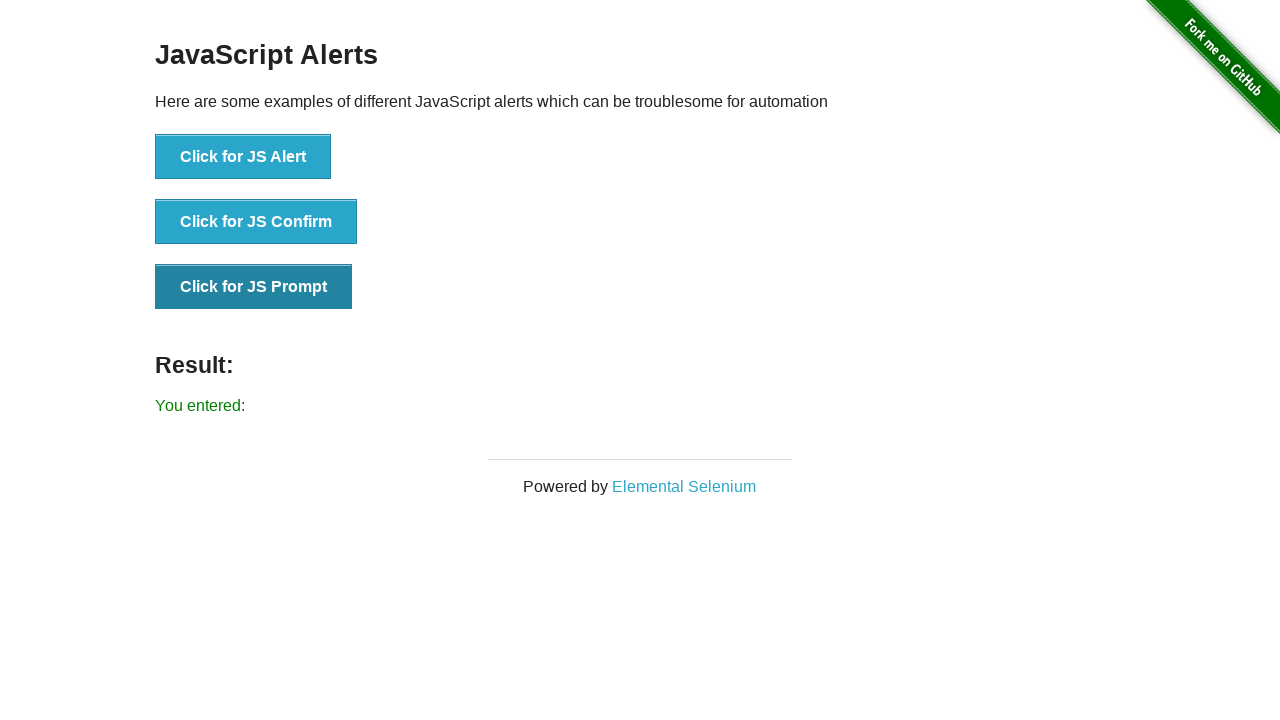

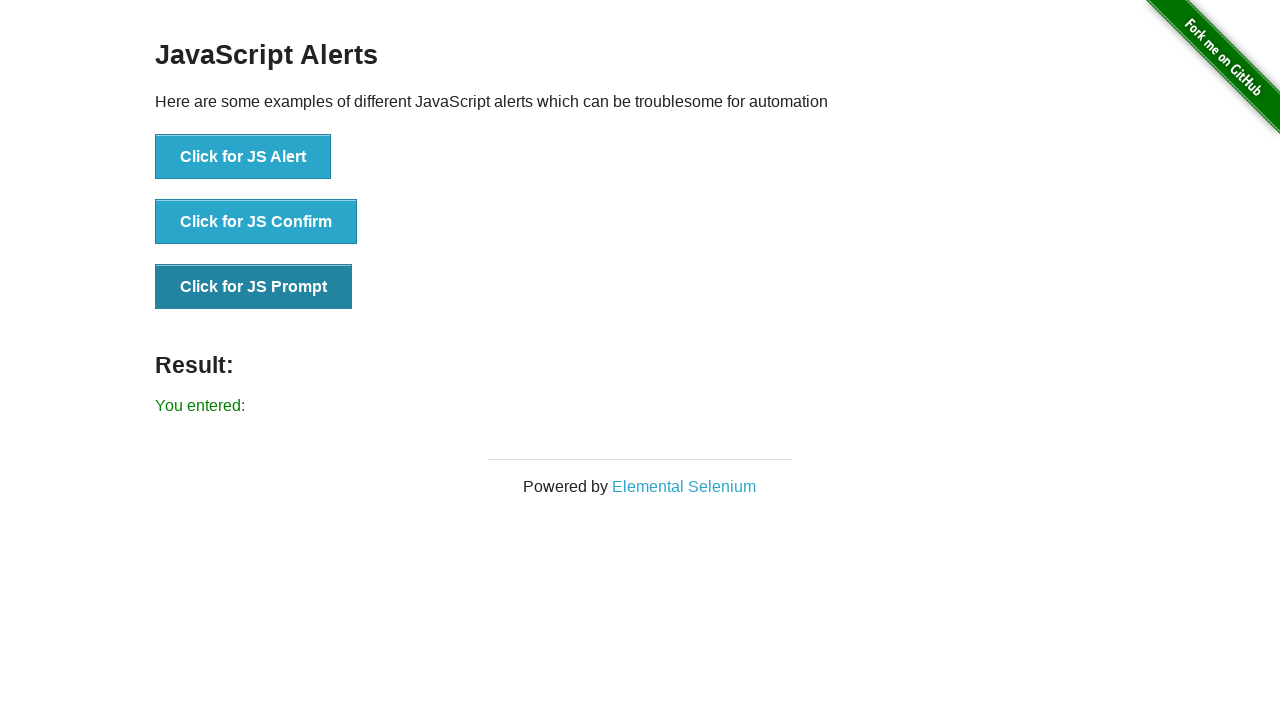